Tests mouse hover functionality by hovering over an avatar image and verifying that hidden text becomes visible

Starting URL: https://the-internet.herokuapp.com/hovers

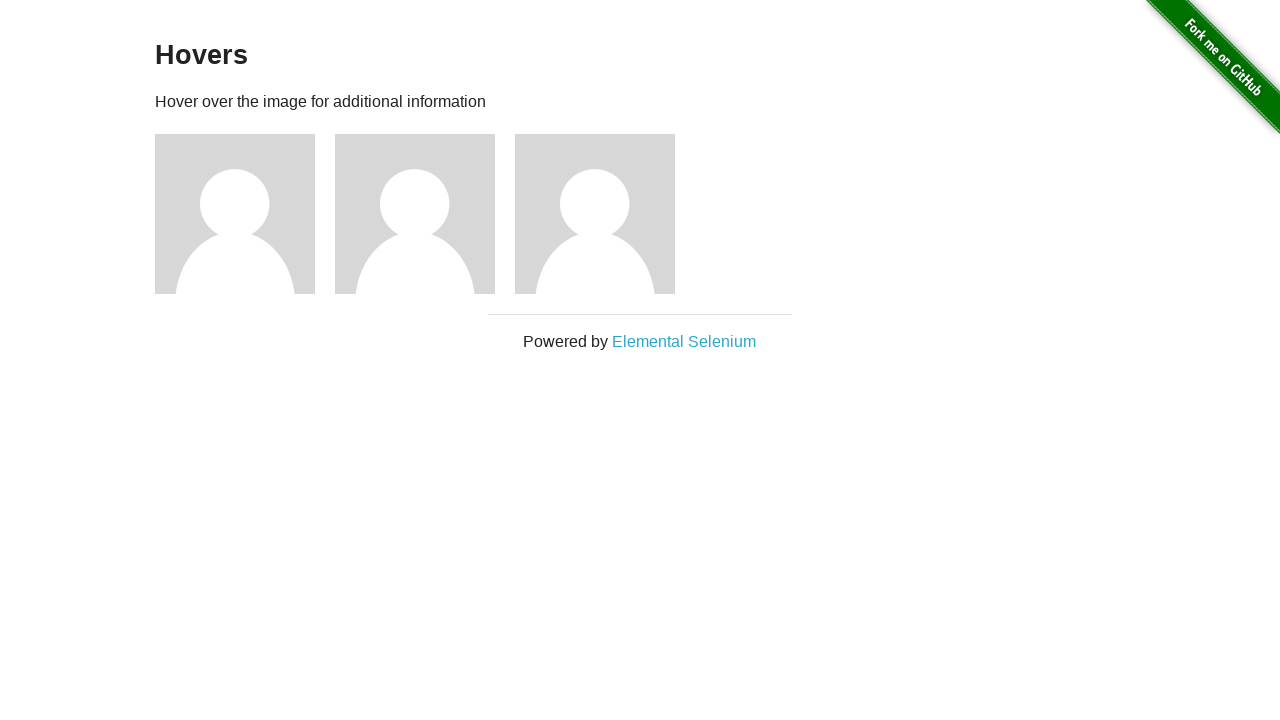

Located the third avatar figure element
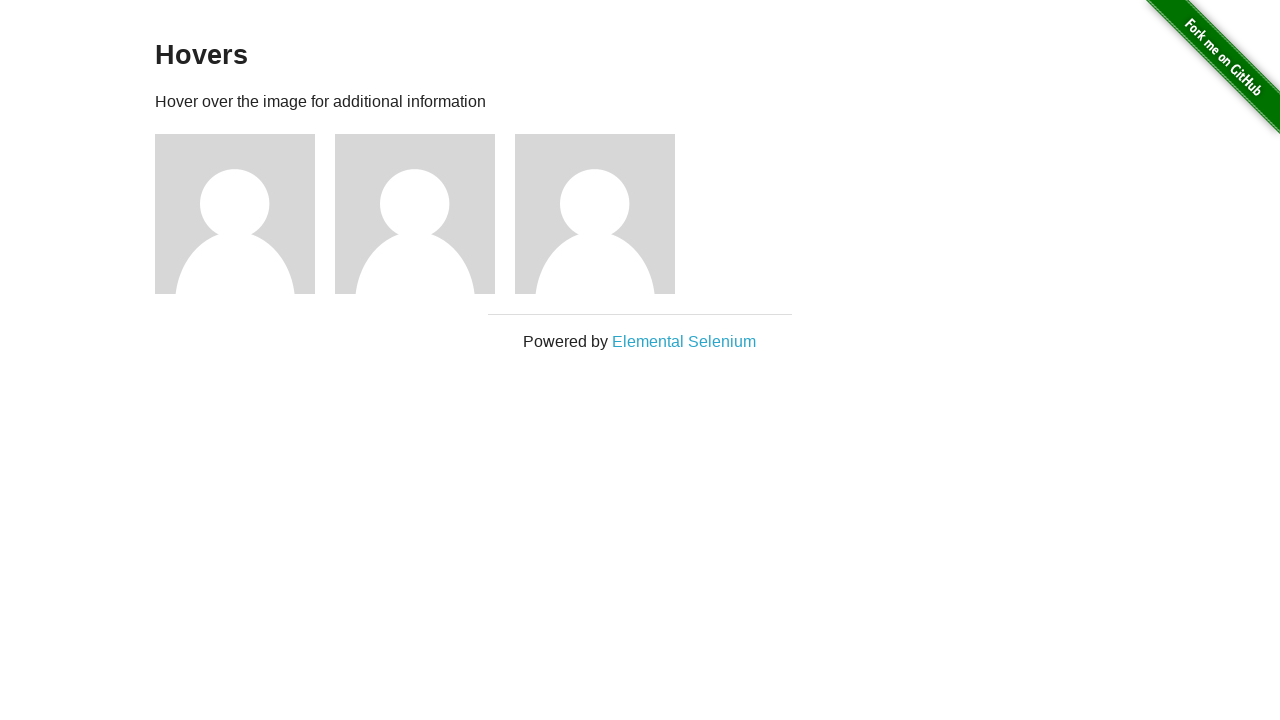

Hovered over the third avatar at (605, 214) on .figure >> nth=2
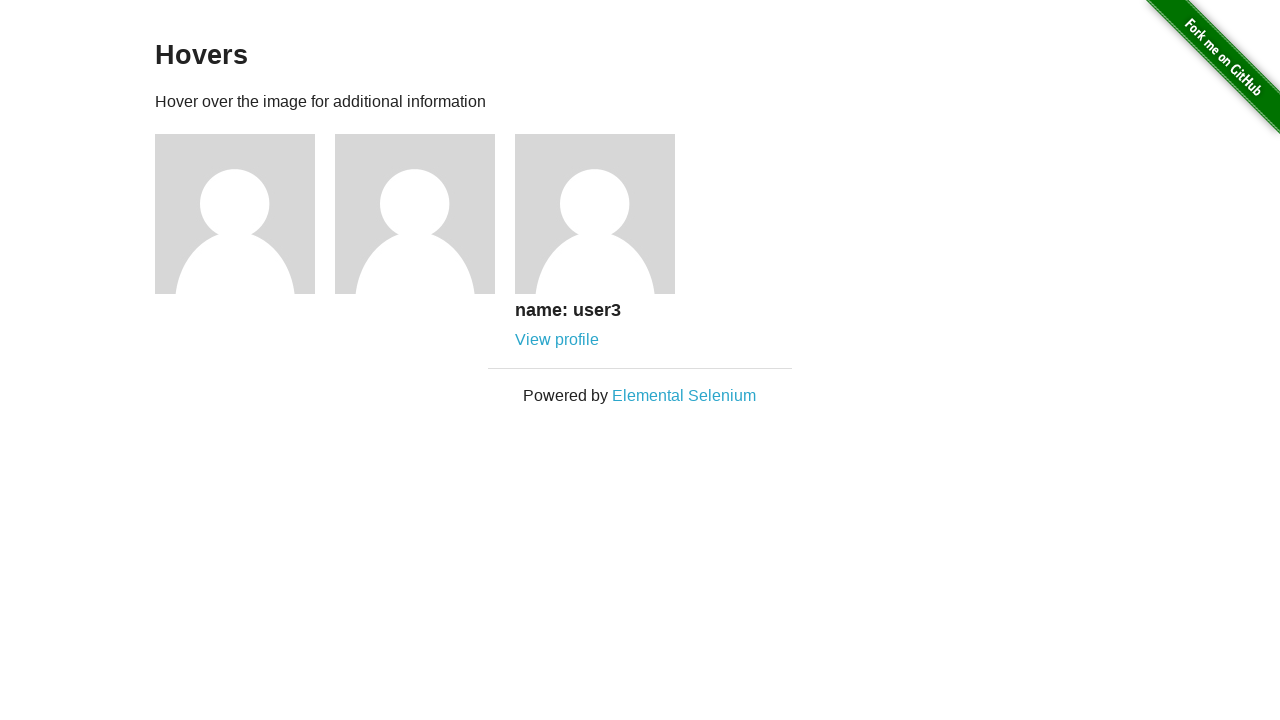

Verified that hidden text (h5 element) became visible on hover
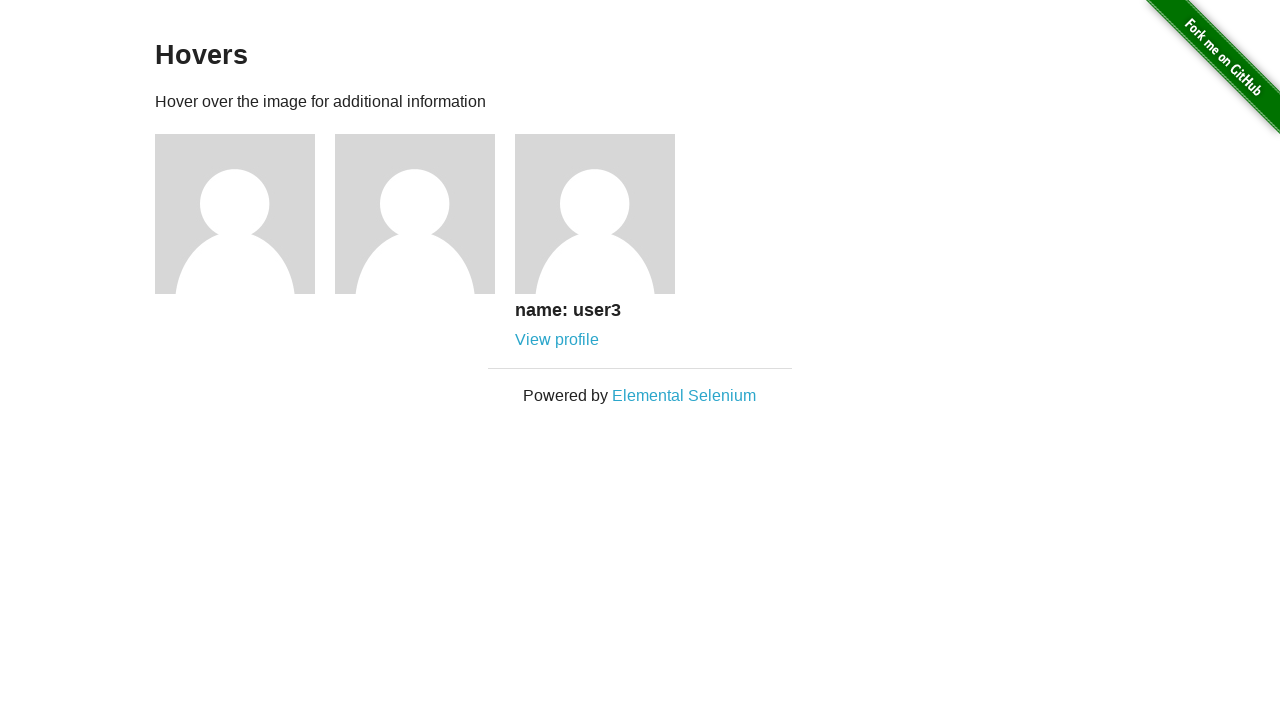

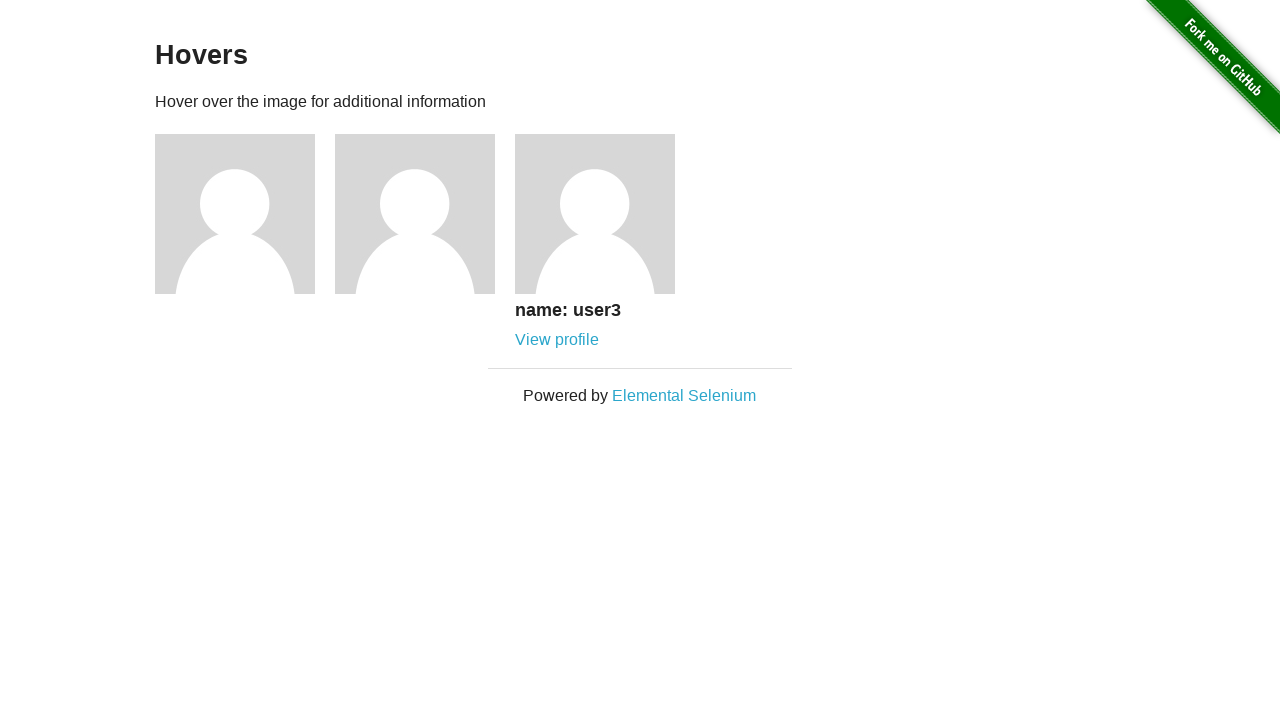